Tests flight booking dropdown functionality by selecting origin and destination cities from dropdown menus

Starting URL: https://rahulshettyacademy.com/dropdownsPractise/

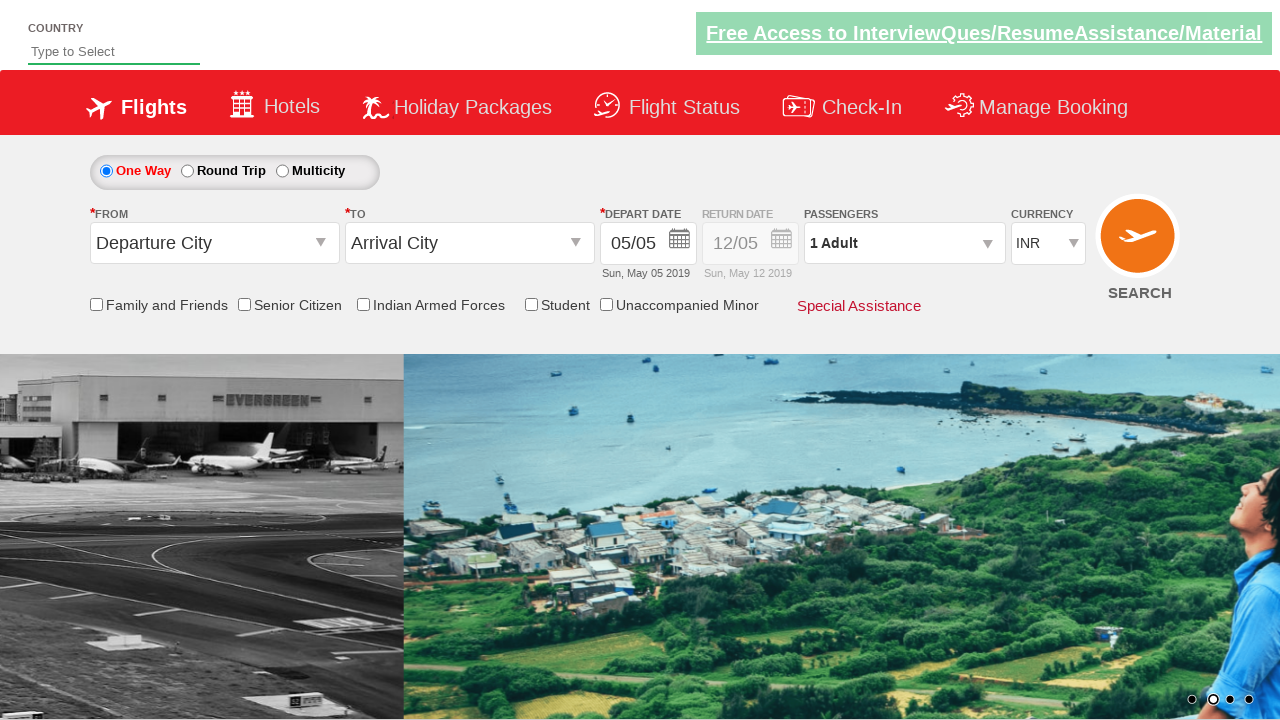

Clicked on the From location dropdown to open origin city selection at (214, 243) on #ctl00_mainContent_ddl_originStation1_CTXT
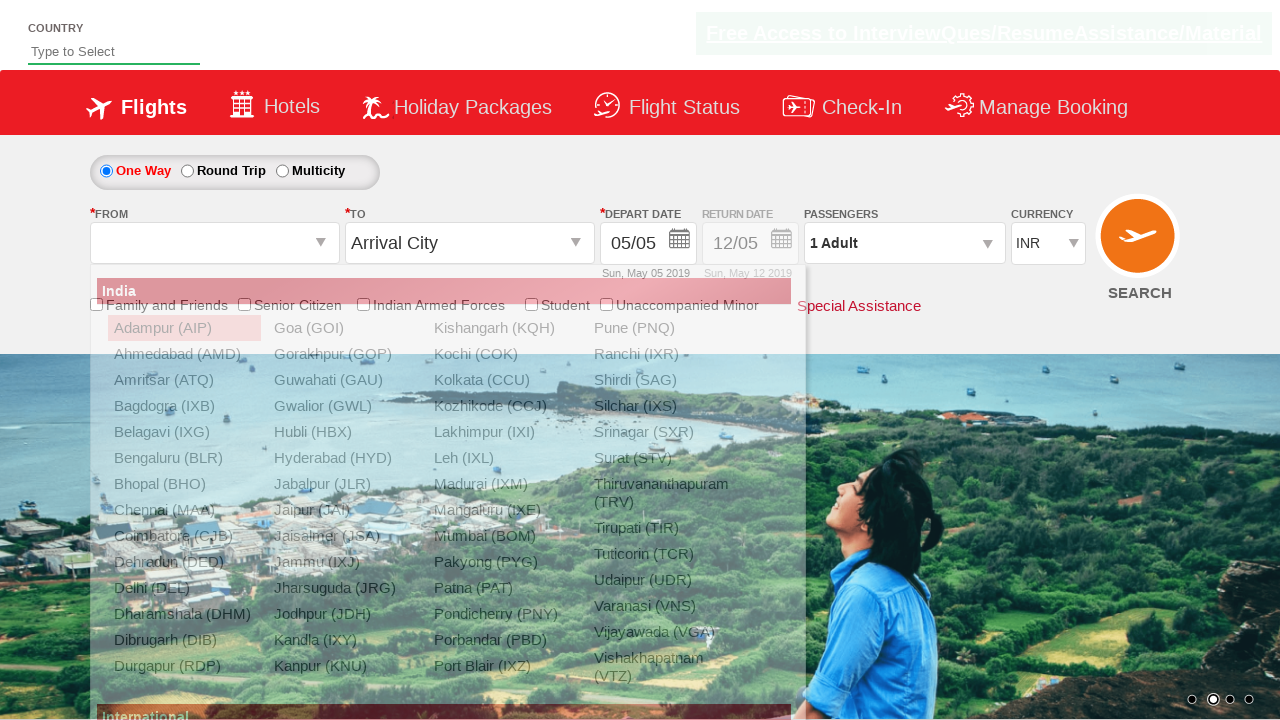

Selected Chennai (MAA) as the origin city at (184, 510) on xpath=//div[@id='ctl00_mainContent_ddl_originStation1_CTNR']//a[@text='Chennai (
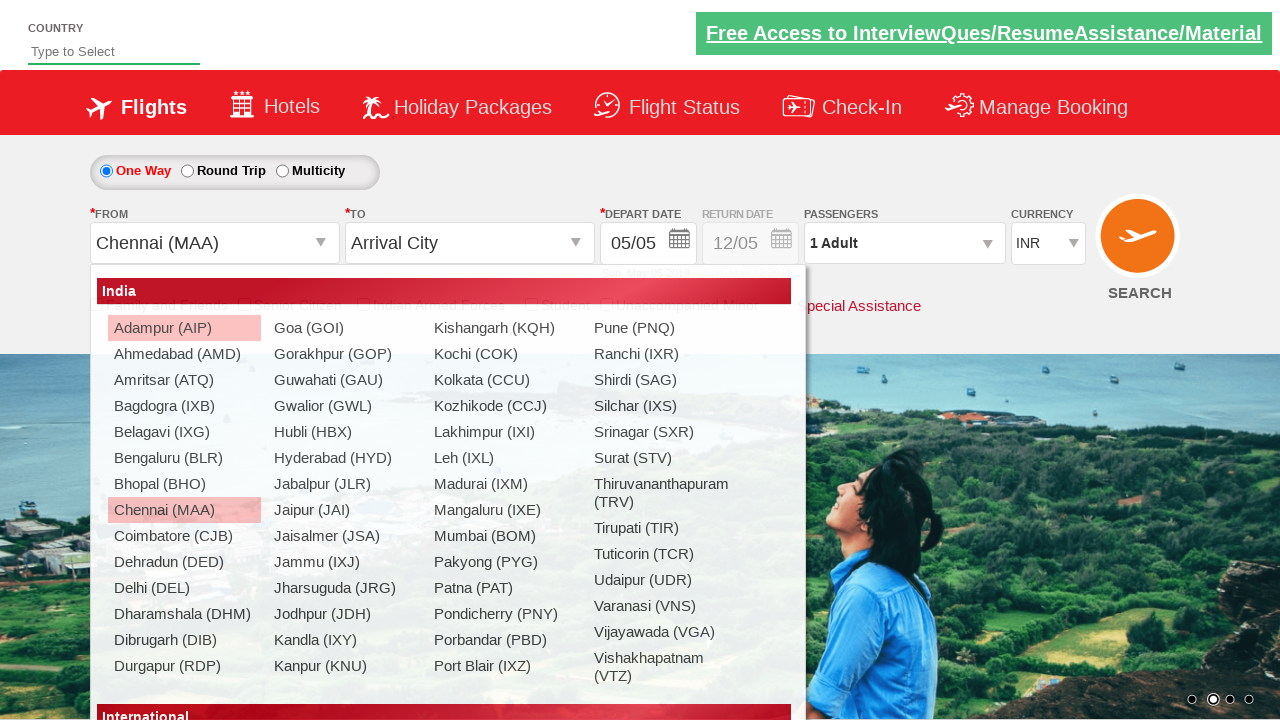

Waited 2 seconds for destination dropdown to be ready
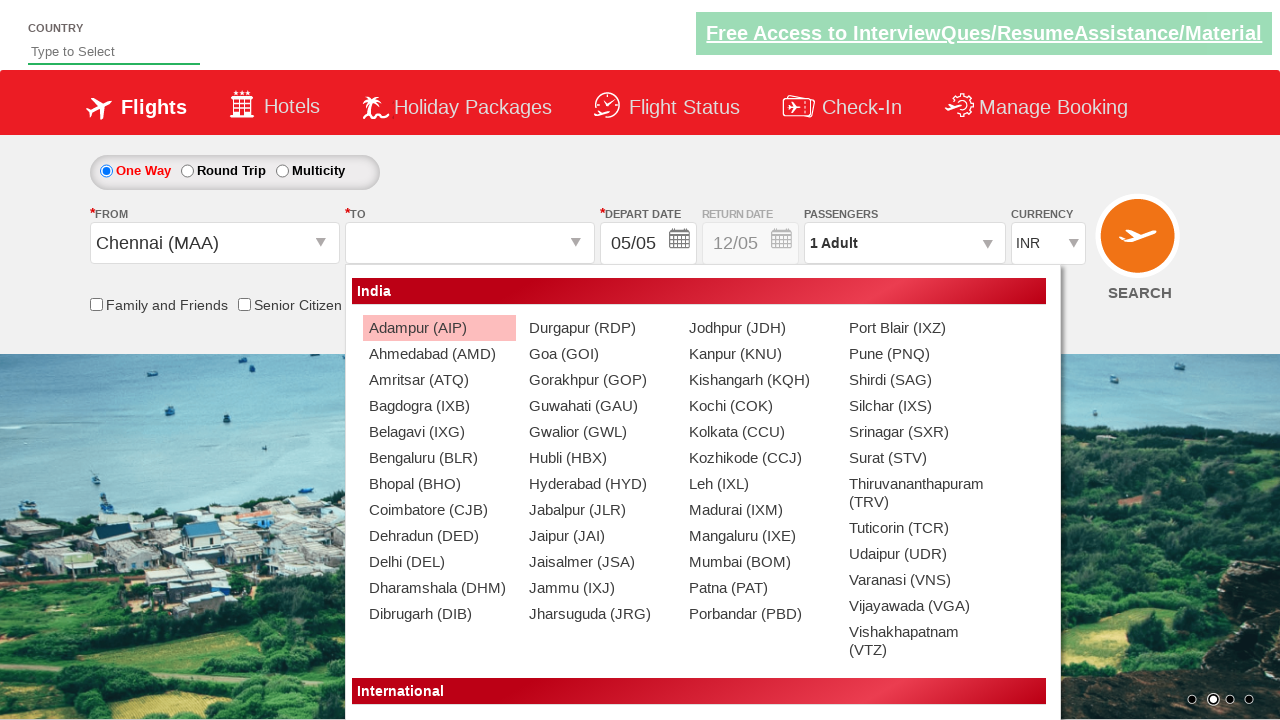

Selected Delhi (DEL) as the destination city at (439, 562) on xpath=//div[@id='glsctl00_mainContent_ddl_destinationStation1_CTNR']//a[@value='
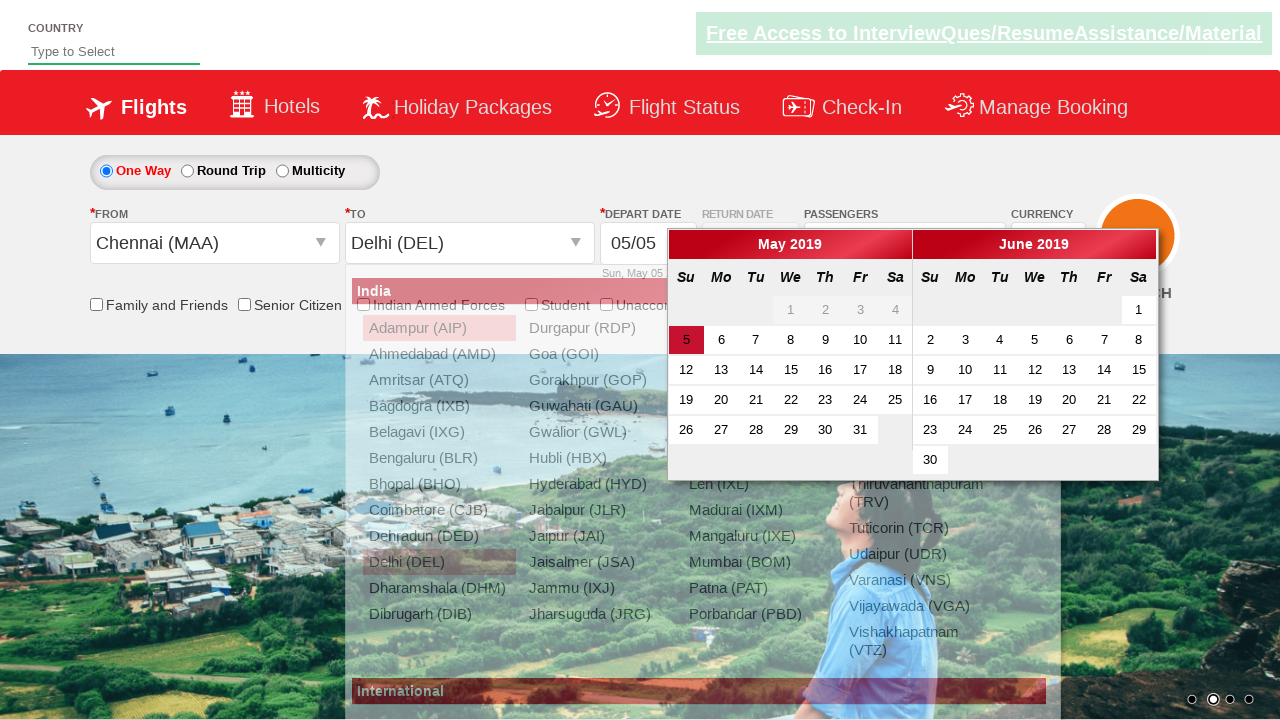

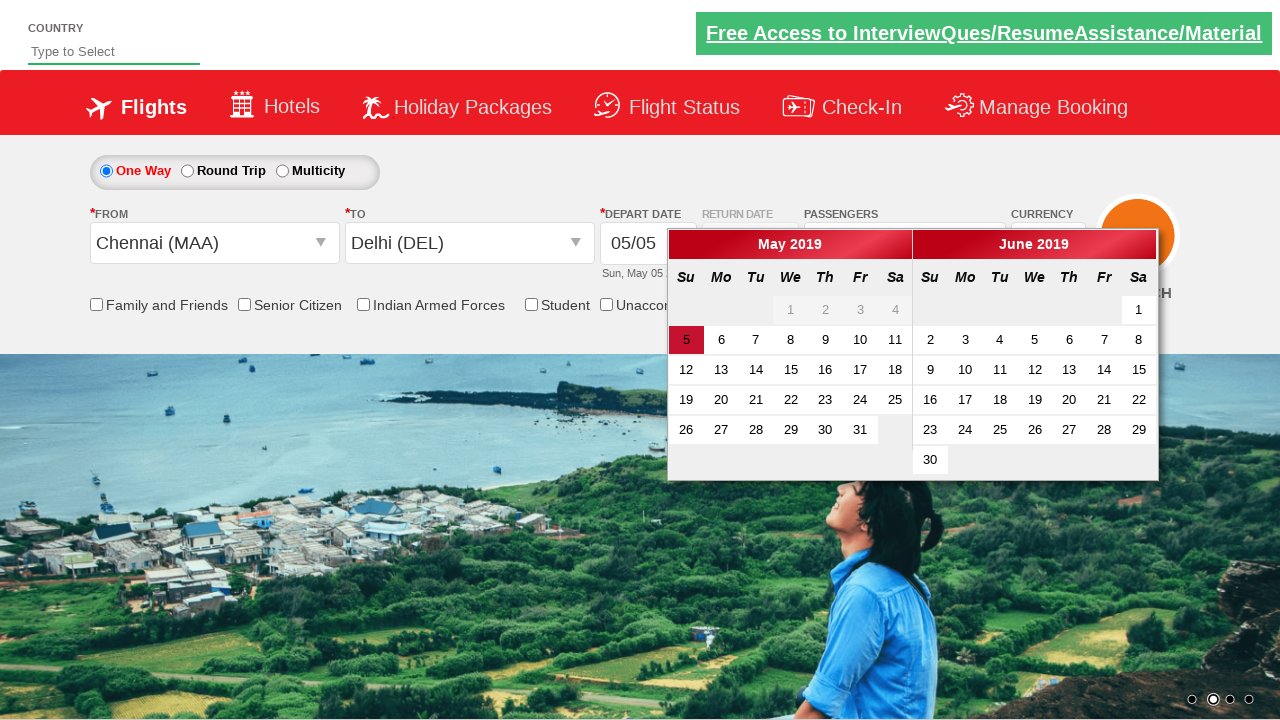